Tests different types of JavaScript alerts including simple alert, confirm dialog, and prompt dialog with text input

Starting URL: http://demo.automationtesting.in/Alerts.html

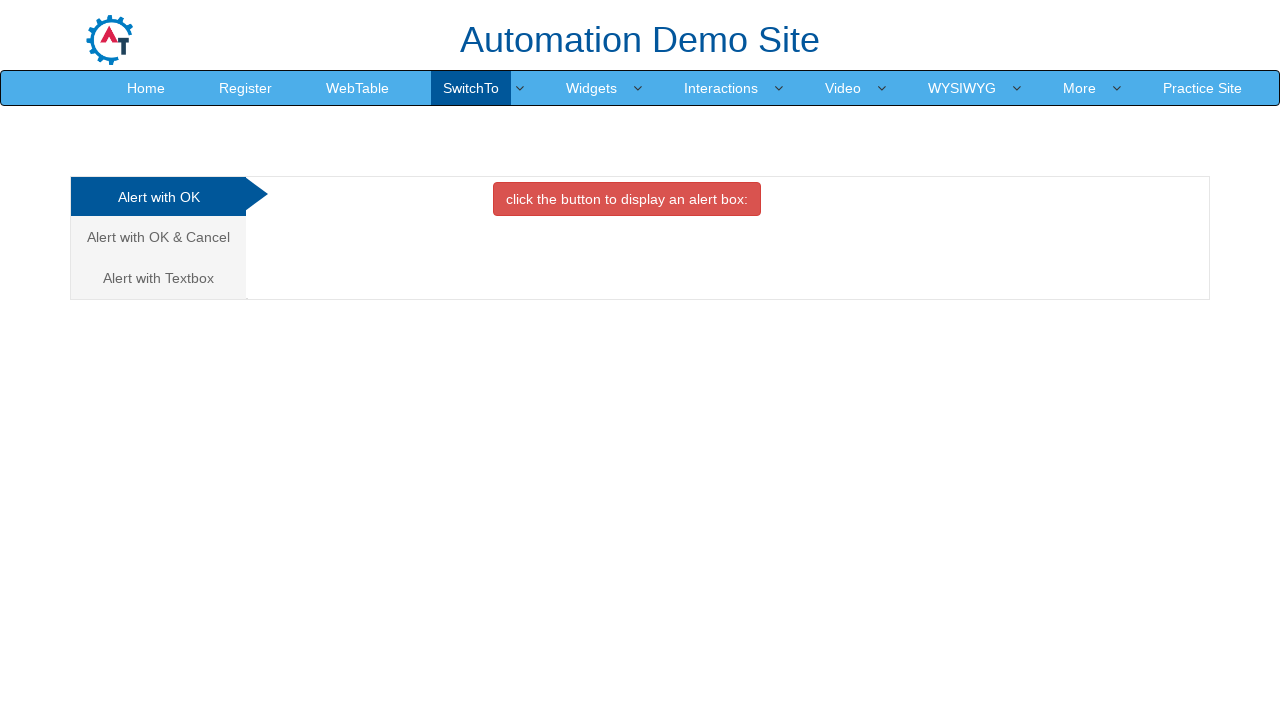

Clicked button to trigger simple alert at (627, 199) on xpath=//button[@onclick='alertbox()']
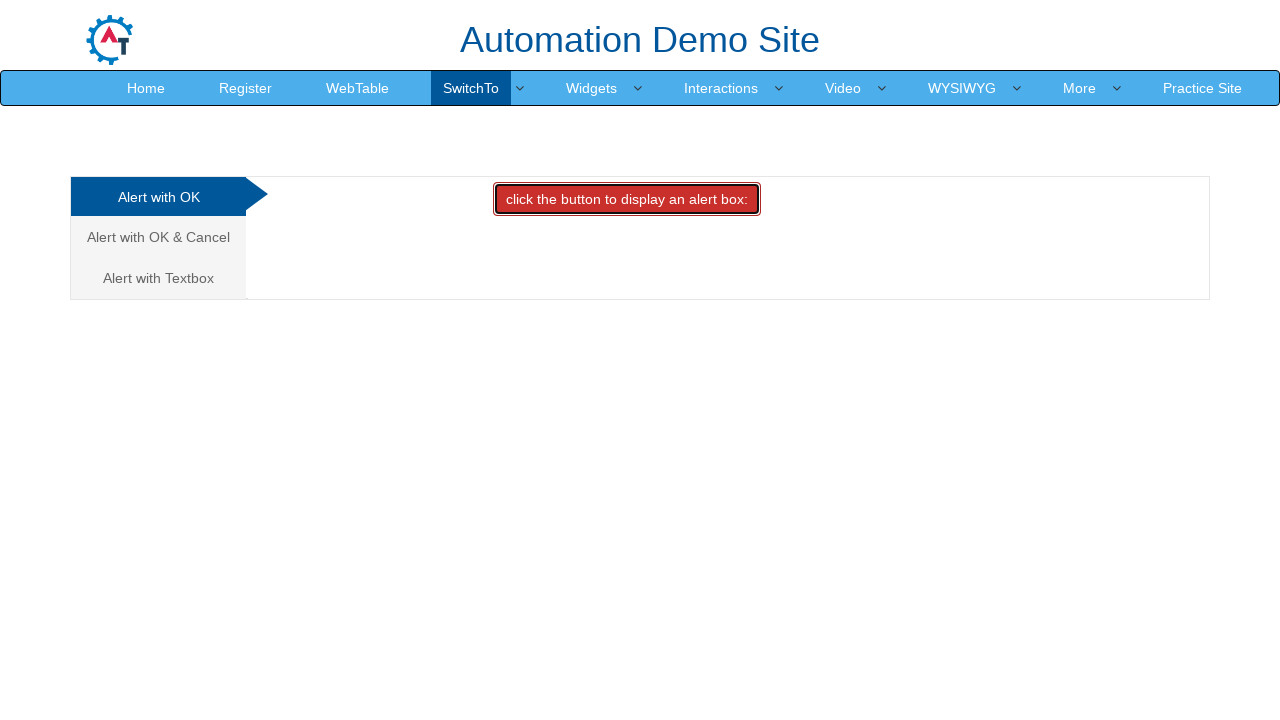

Simple alert dialog accepted
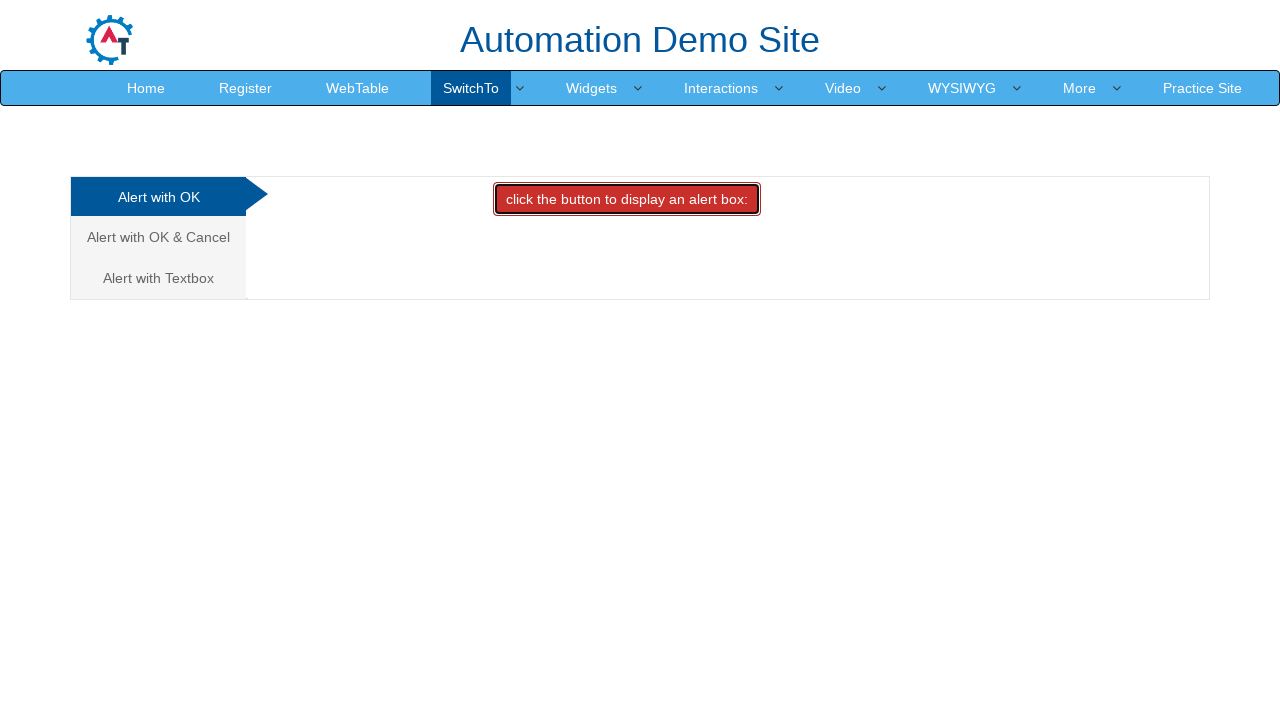

Navigated to Alert with OK & Cancel section at (158, 237) on xpath=//a[.='Alert with OK & Cancel ']
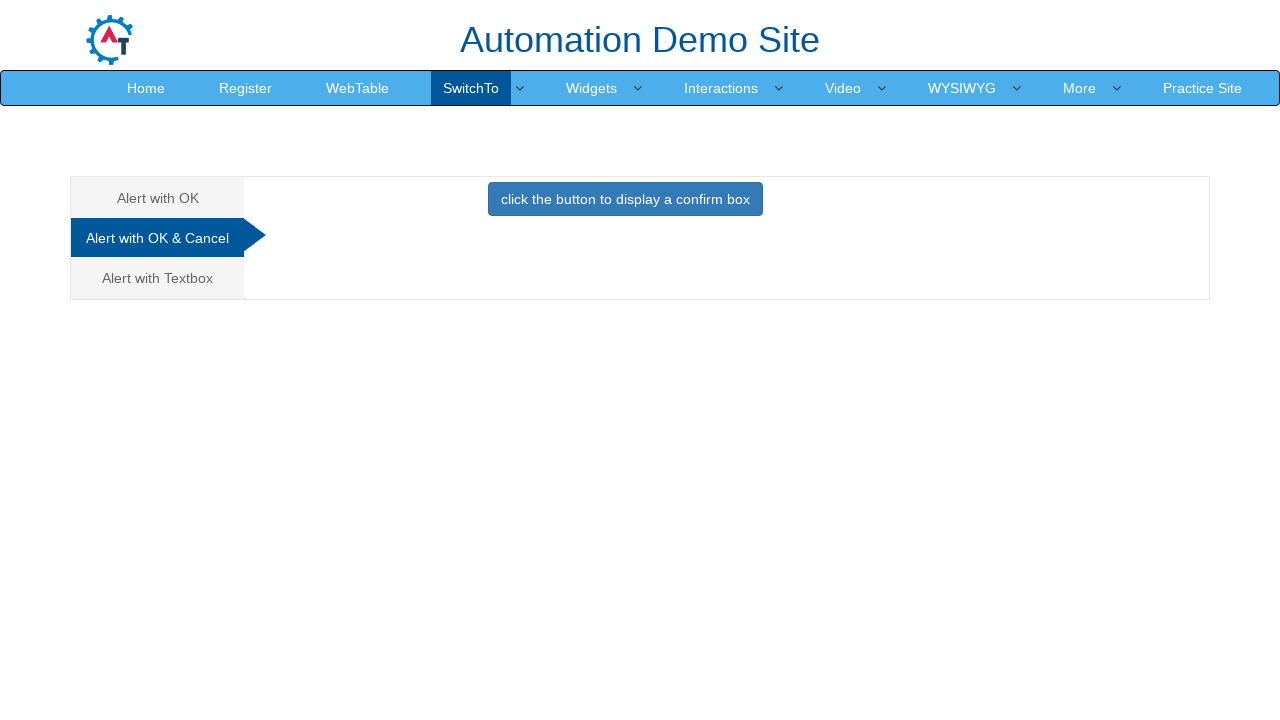

Clicked button to trigger confirm dialog at (625, 199) on xpath=//button[@onclick='confirmbox()']
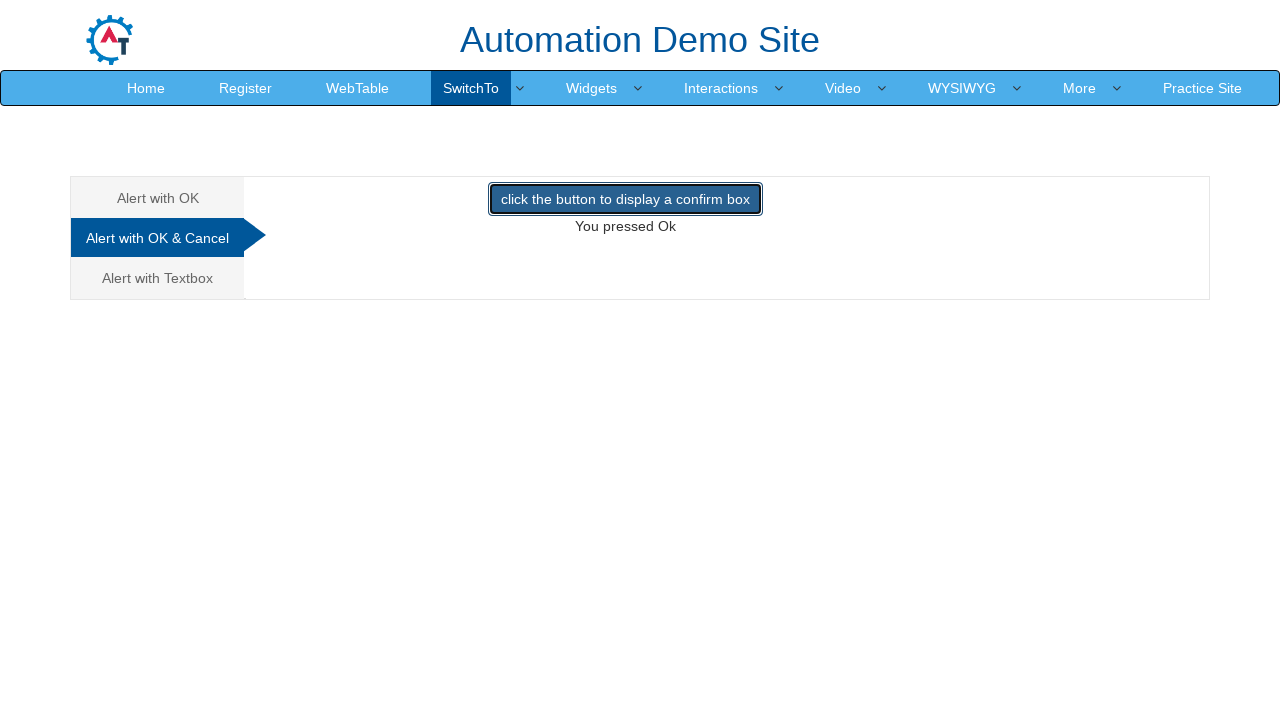

Confirm dialog dismissed by clicking Cancel
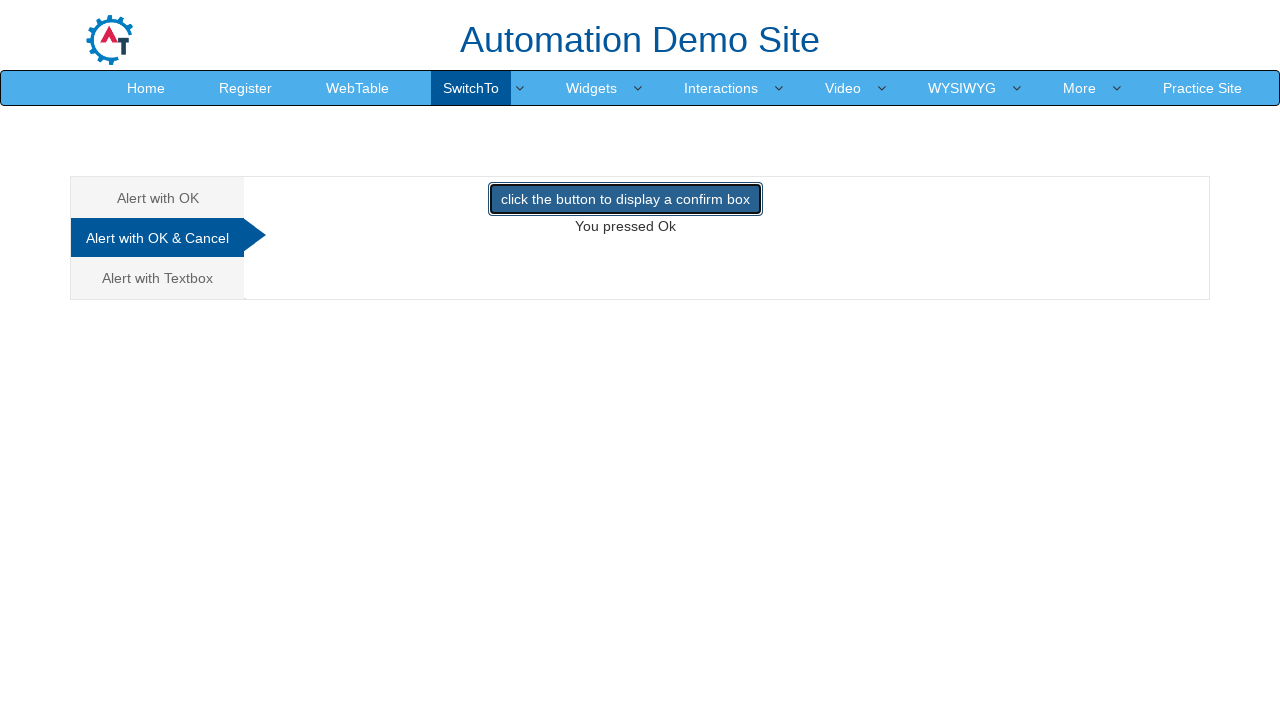

Navigated to Alert with Textbox section at (158, 278) on xpath=//a[.='Alert with Textbox ']
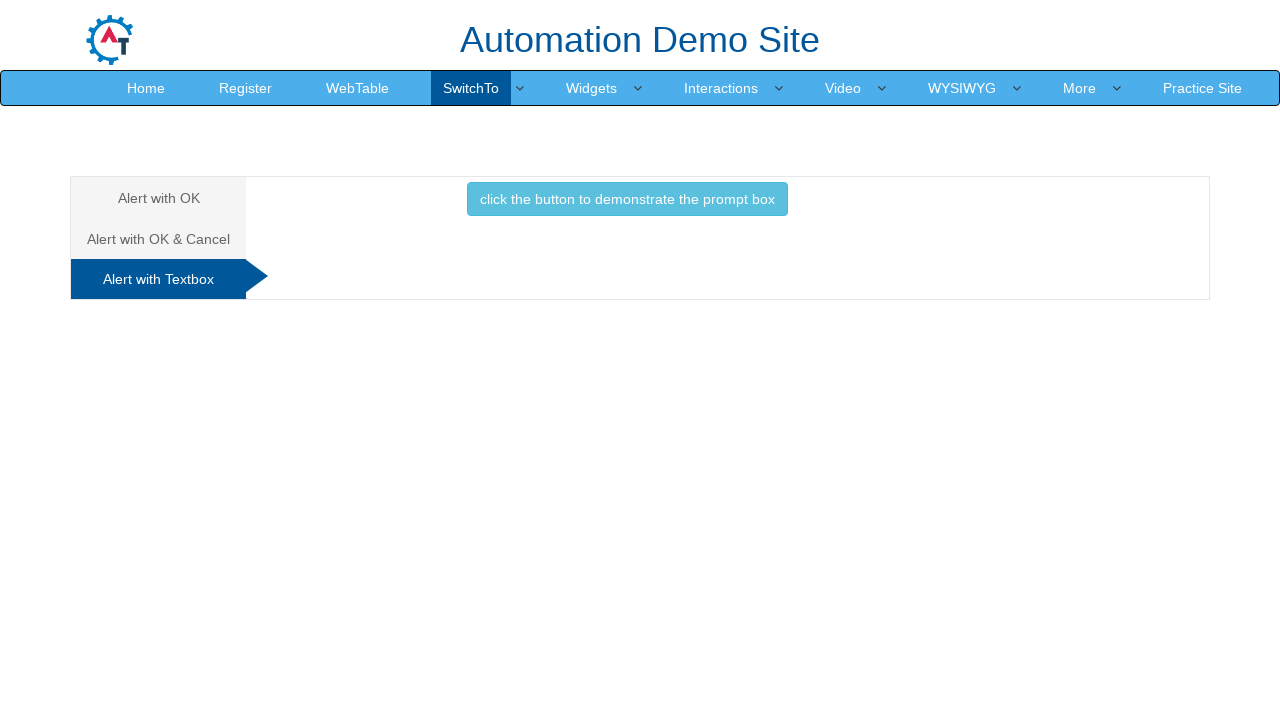

Clicked button to trigger prompt dialog at (627, 199) on xpath=//button[@onclick='promptbox()']
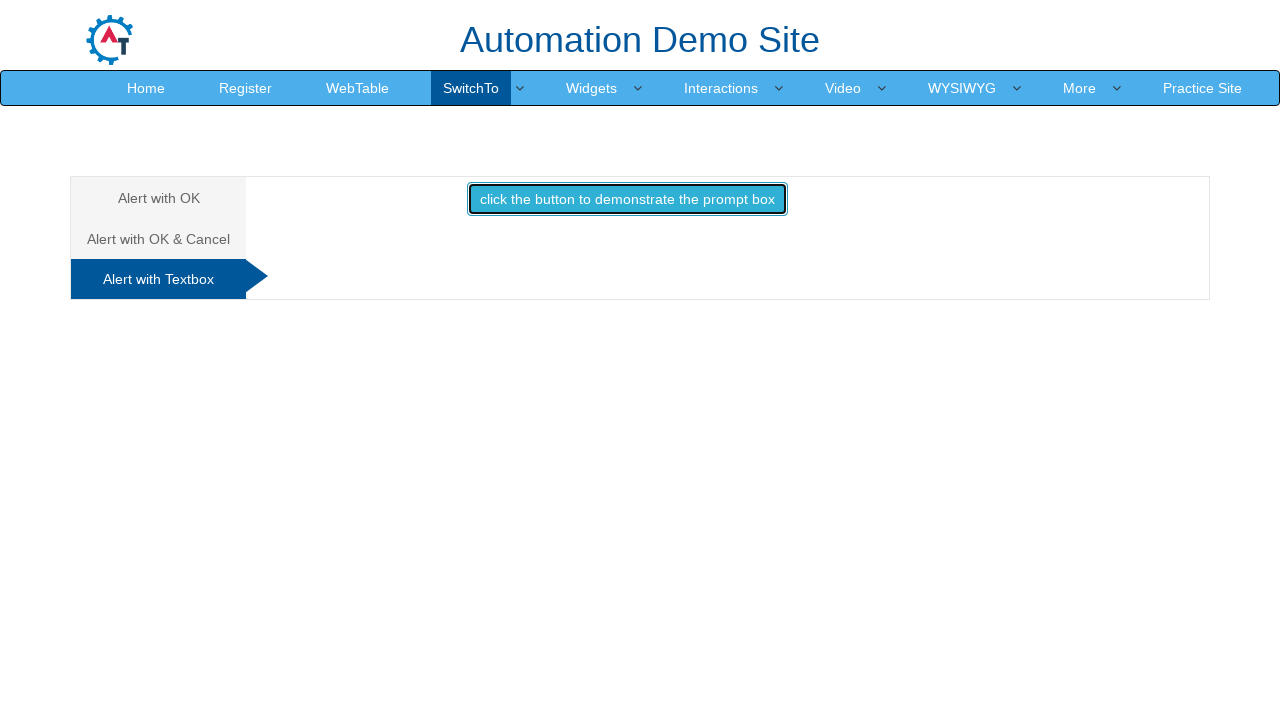

Prompt dialog accepted with text input 'Selenium'
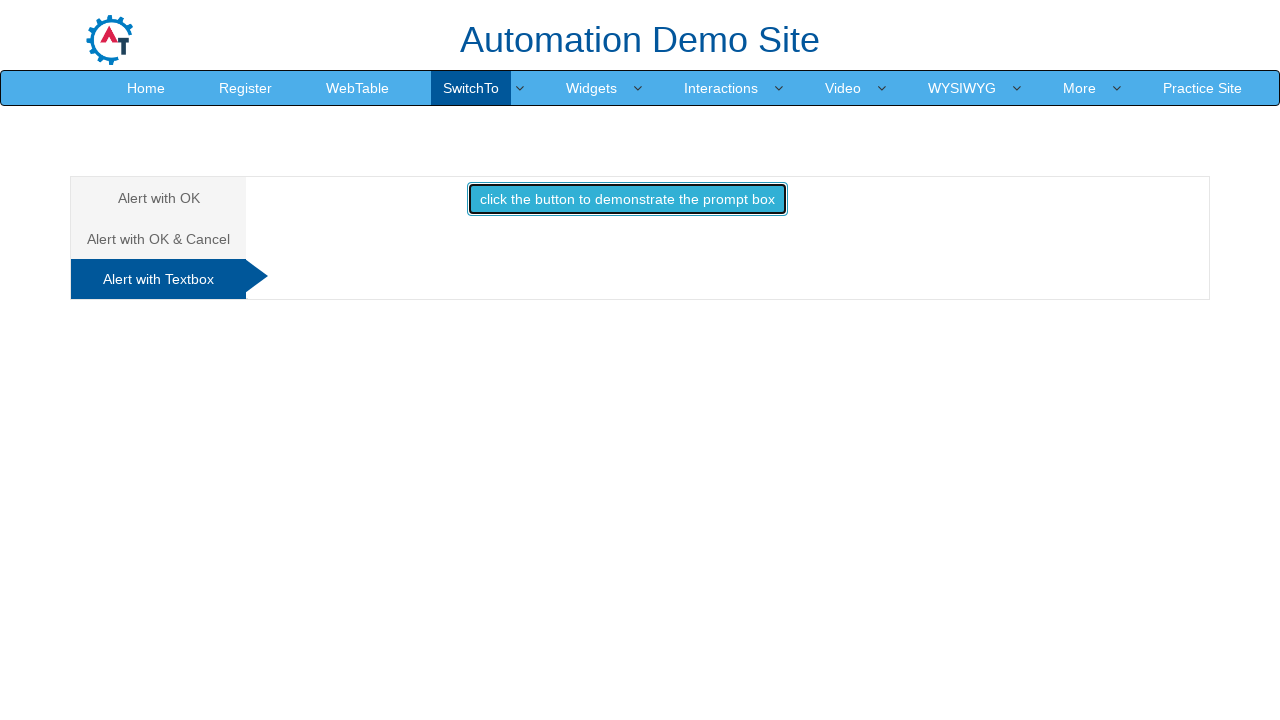

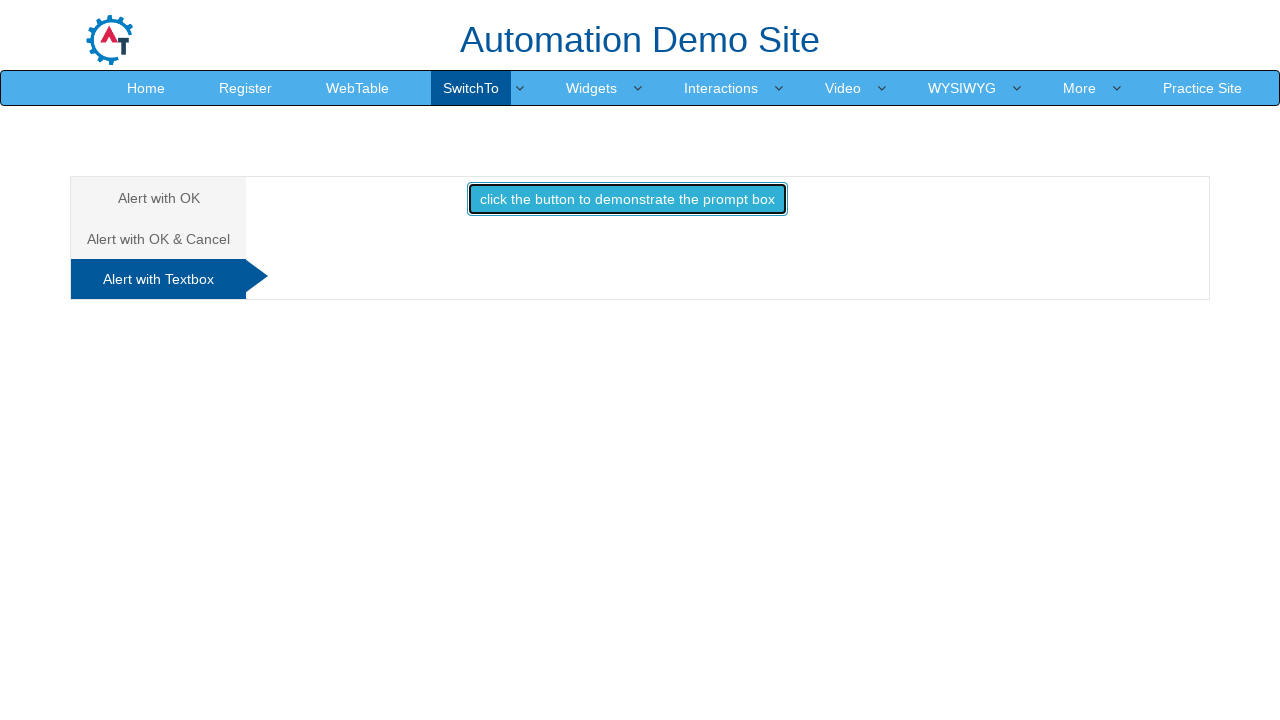